Tests various mouse click actions including double-click, single click, and right-click (context click) on different input elements

Starting URL: http://sahitest.com/demo/clicks.htm

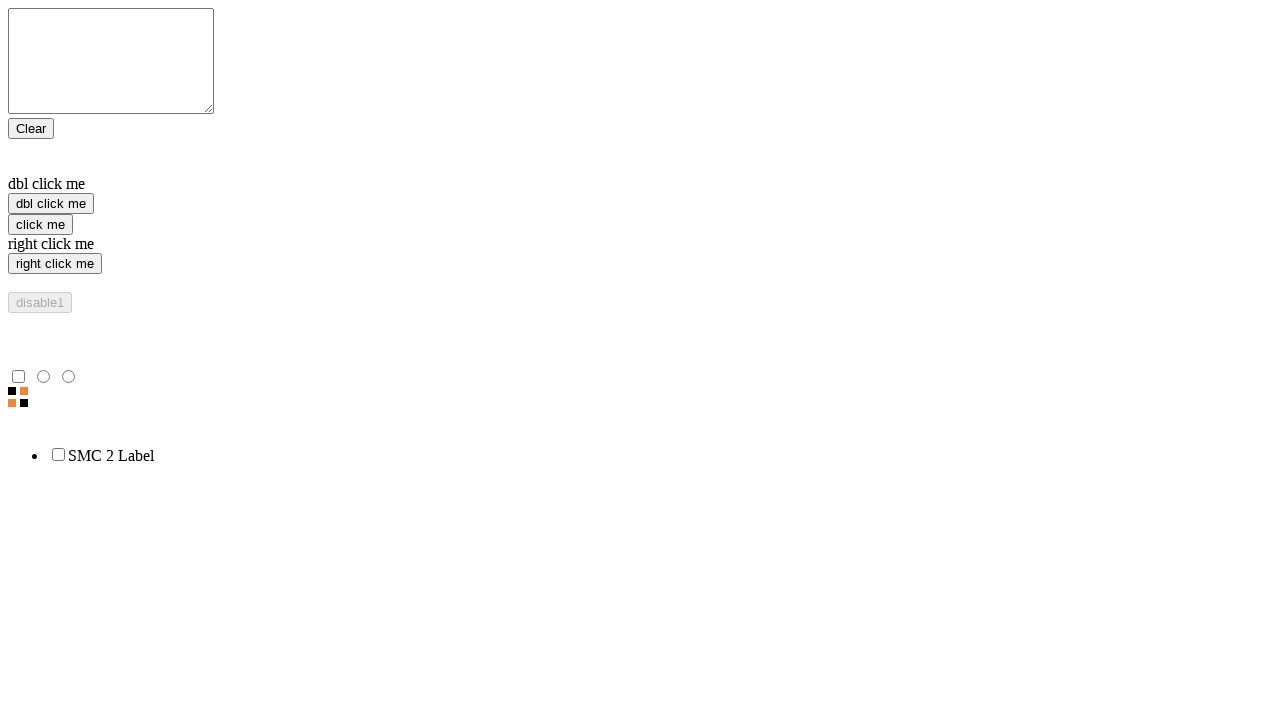

Located double-click input element
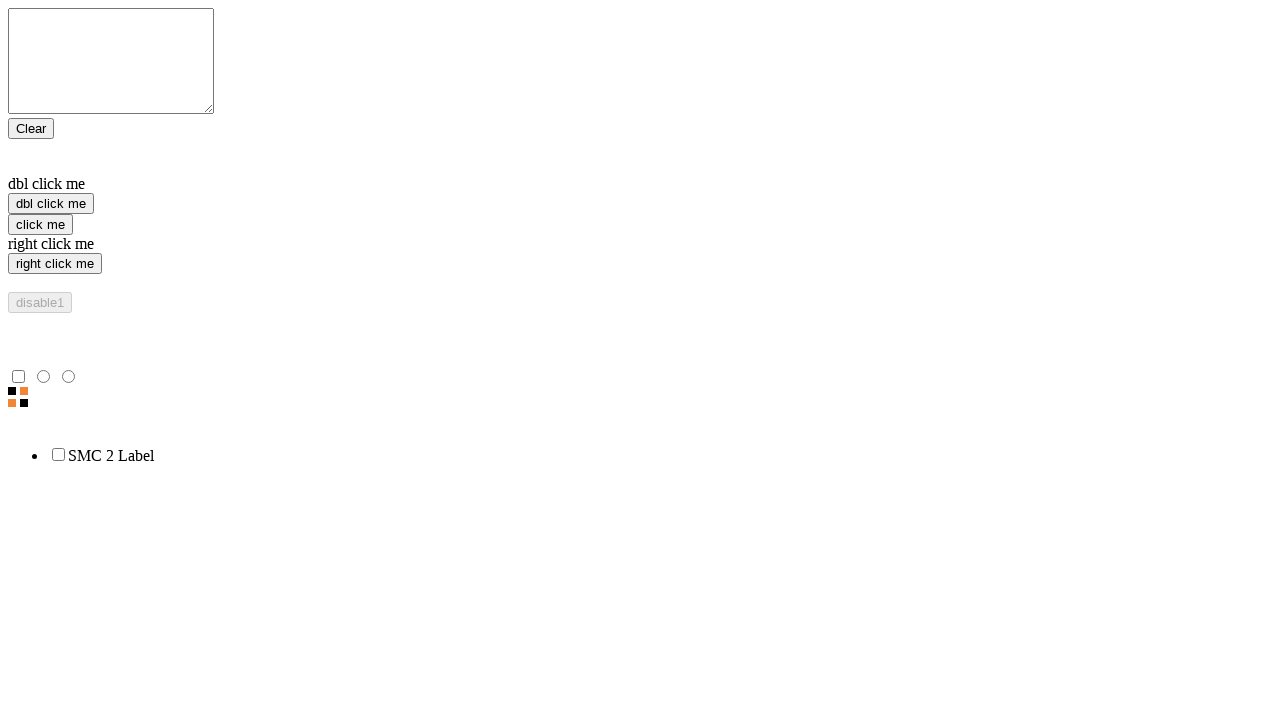

Located single-click input element
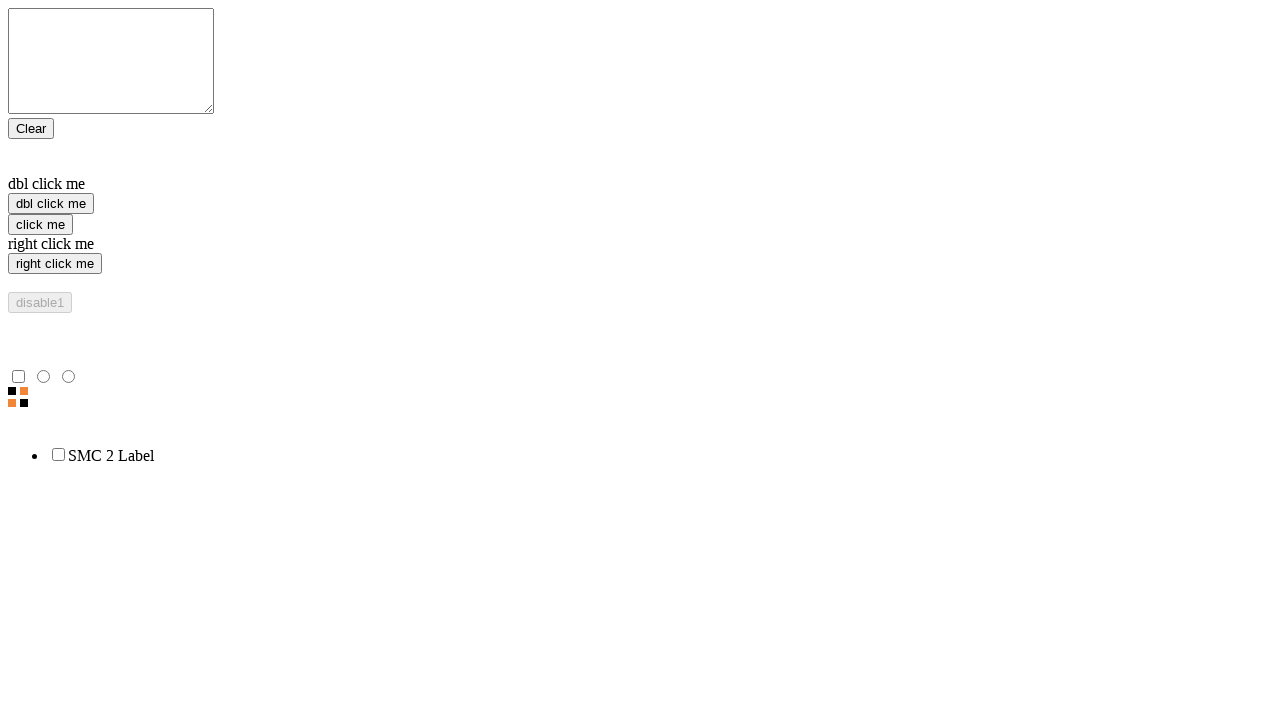

Located right-click input element
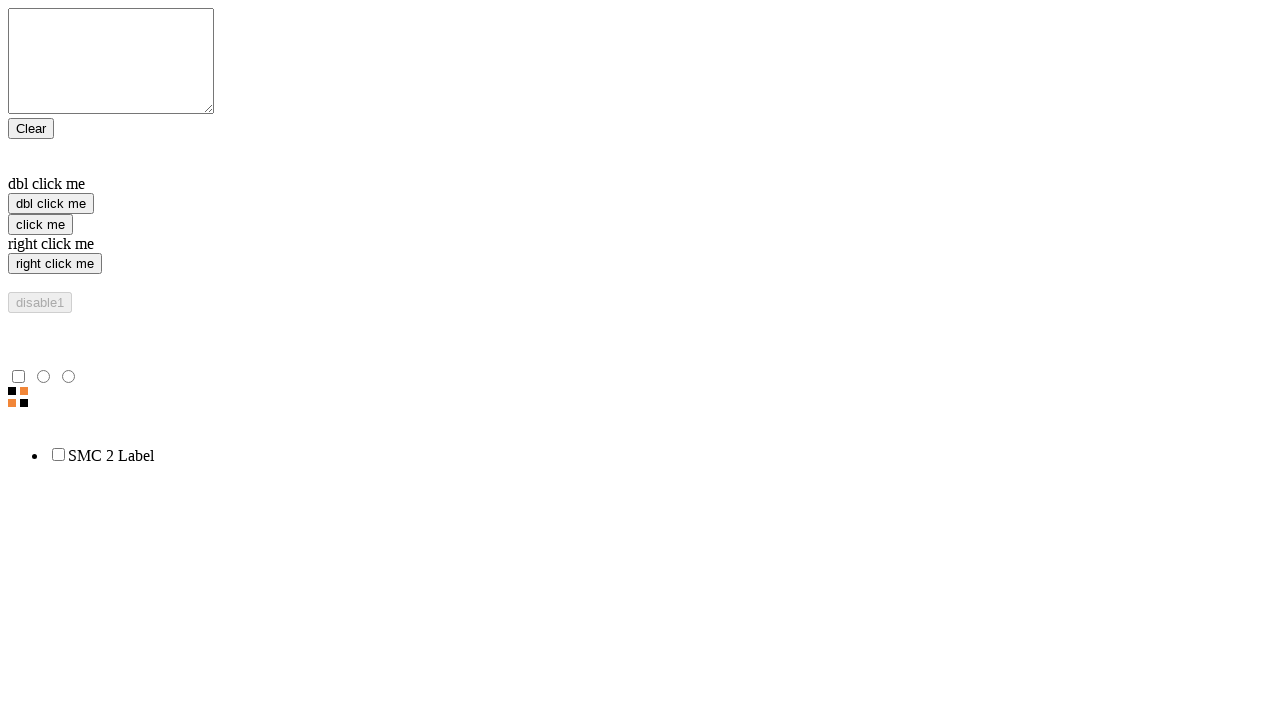

Double-clicked on the first input element at (51, 204) on xpath=/html/body/form/input[2]
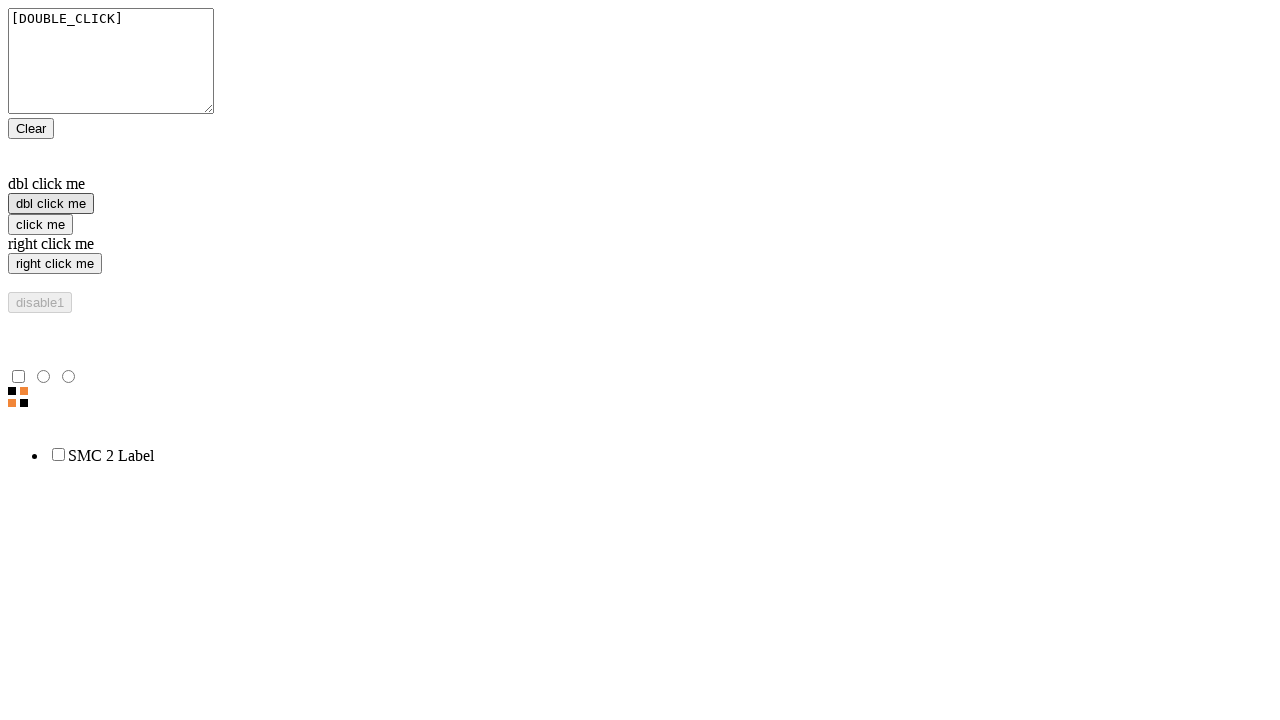

Single-clicked on the second input element at (40, 224) on xpath=/html/body/form/input[3]
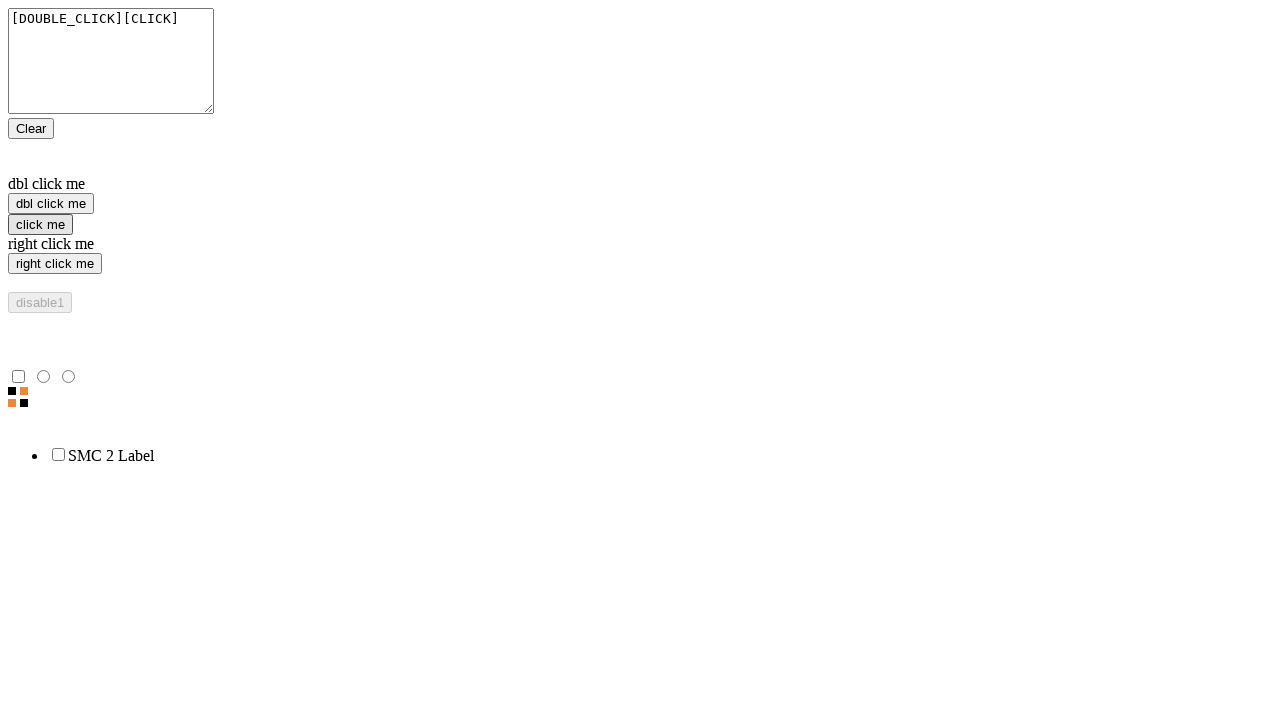

Right-clicked on the third input element at (55, 264) on xpath=/html/body/form/input[4]
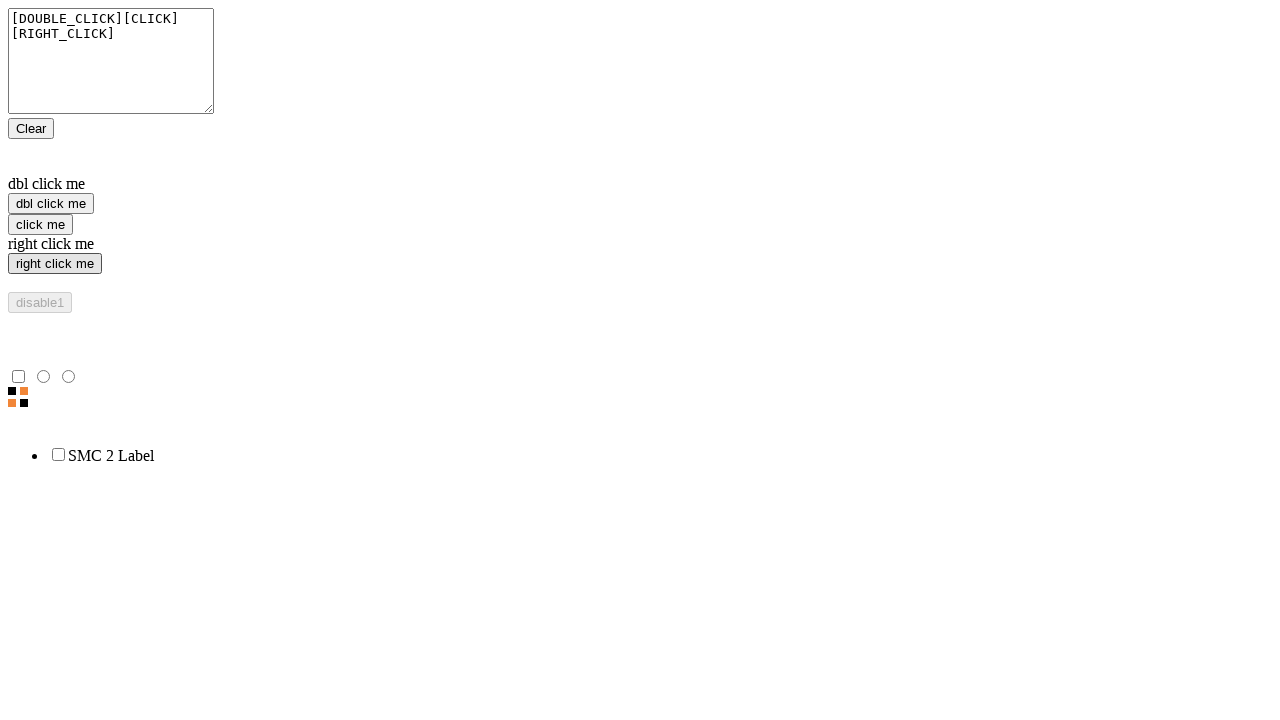

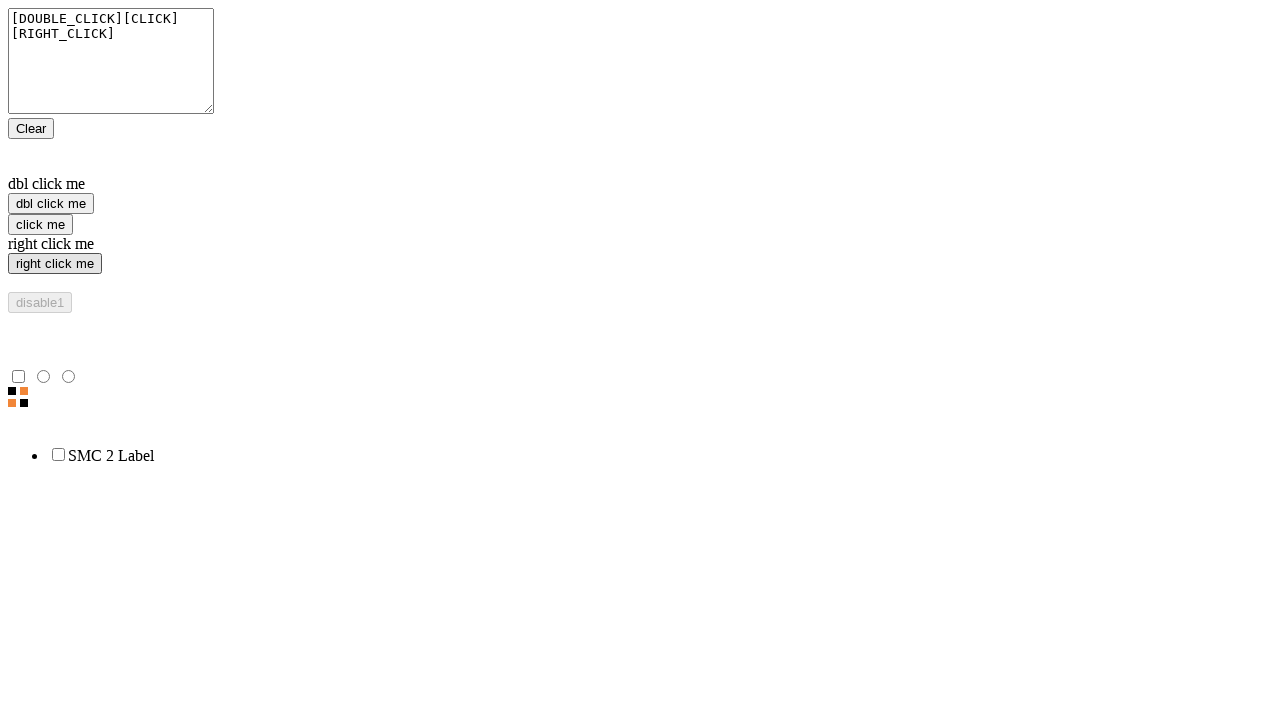